Validates that the OrangeHRM login page loads correctly by checking that the page title is "OrangeHRM"

Starting URL: https://opensource-demo.orangehrmlive.com/

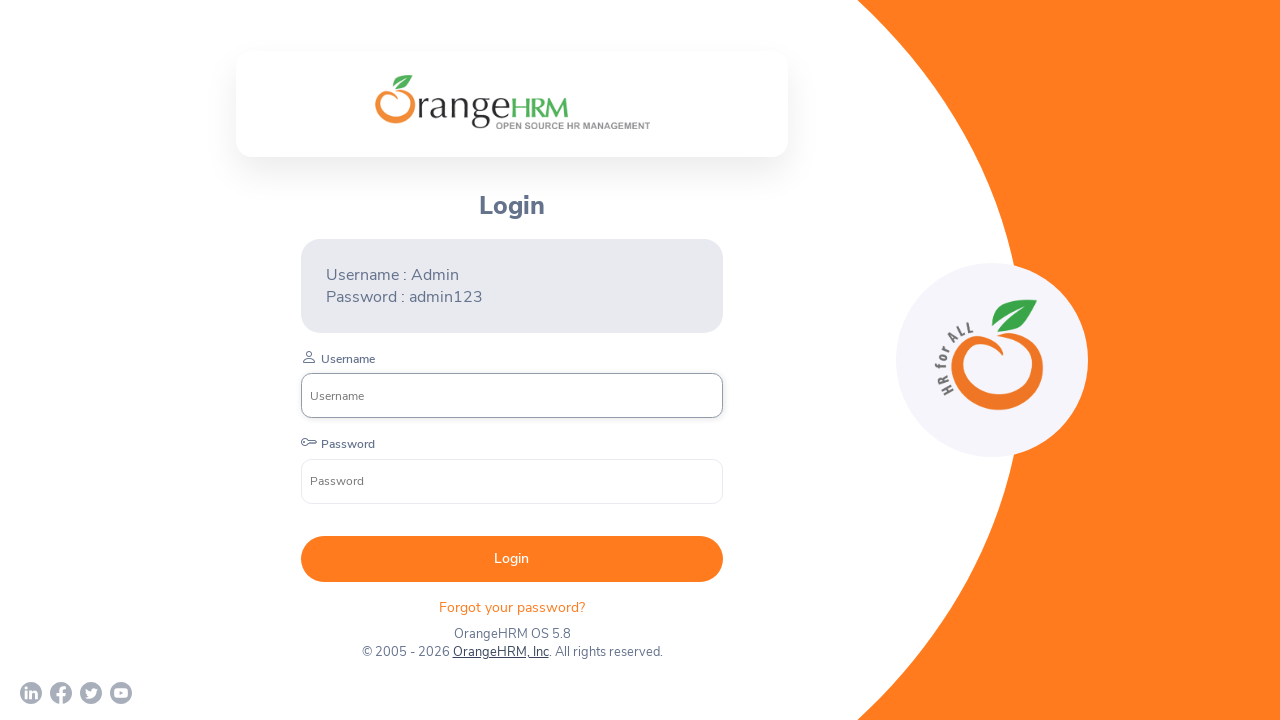

Waited for page to load (domcontentloaded state)
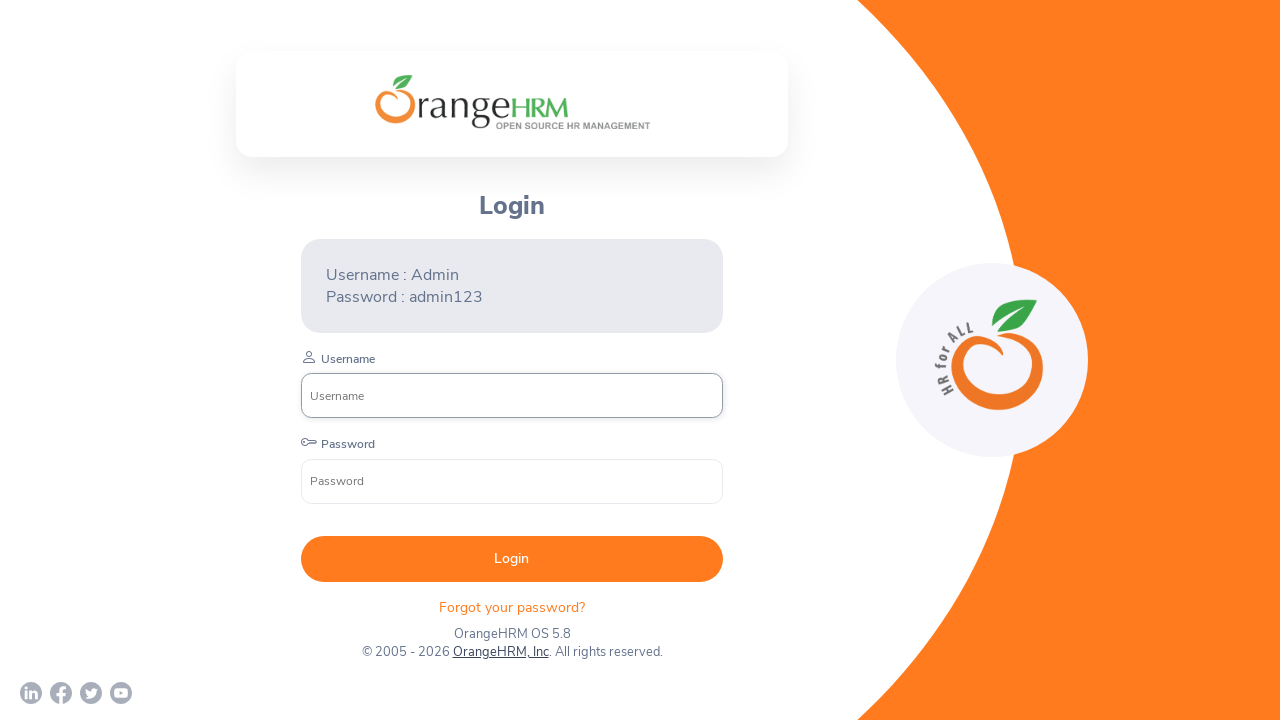

Retrieved page title: OrangeHRM
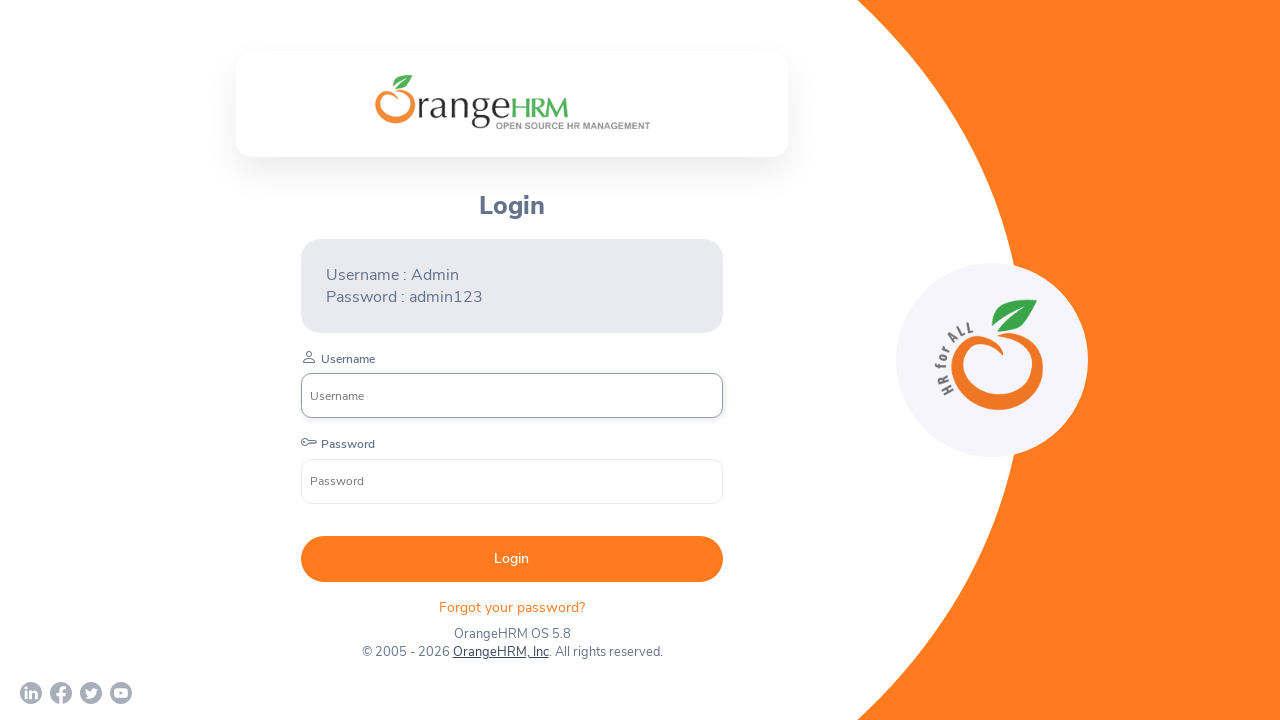

Printed page title to console: OrangeHRM
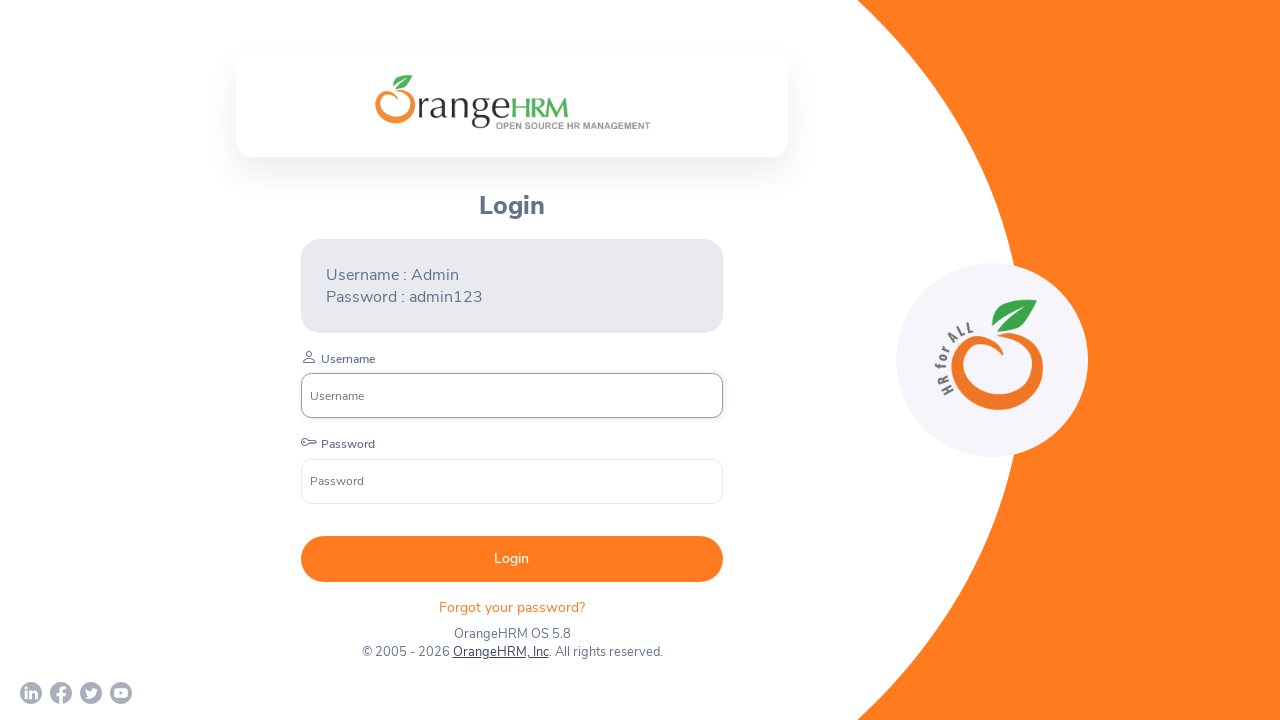

Validated page title matches 'OrangeHRM'
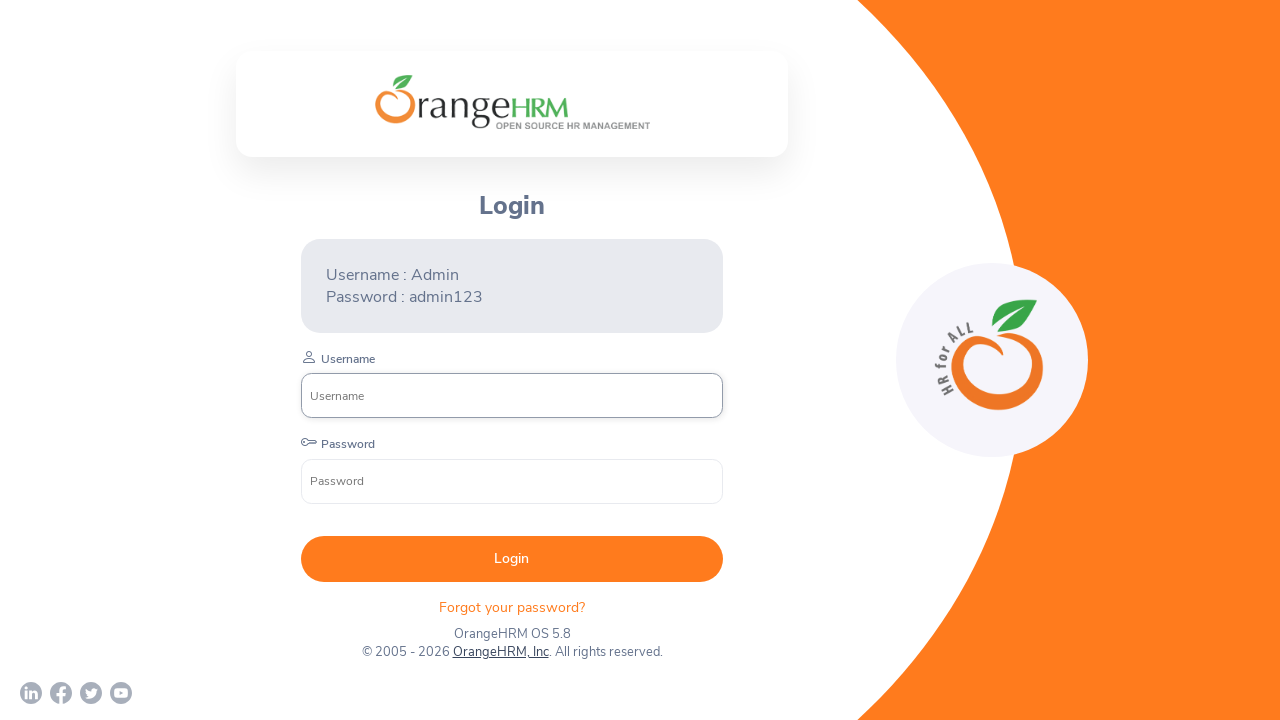

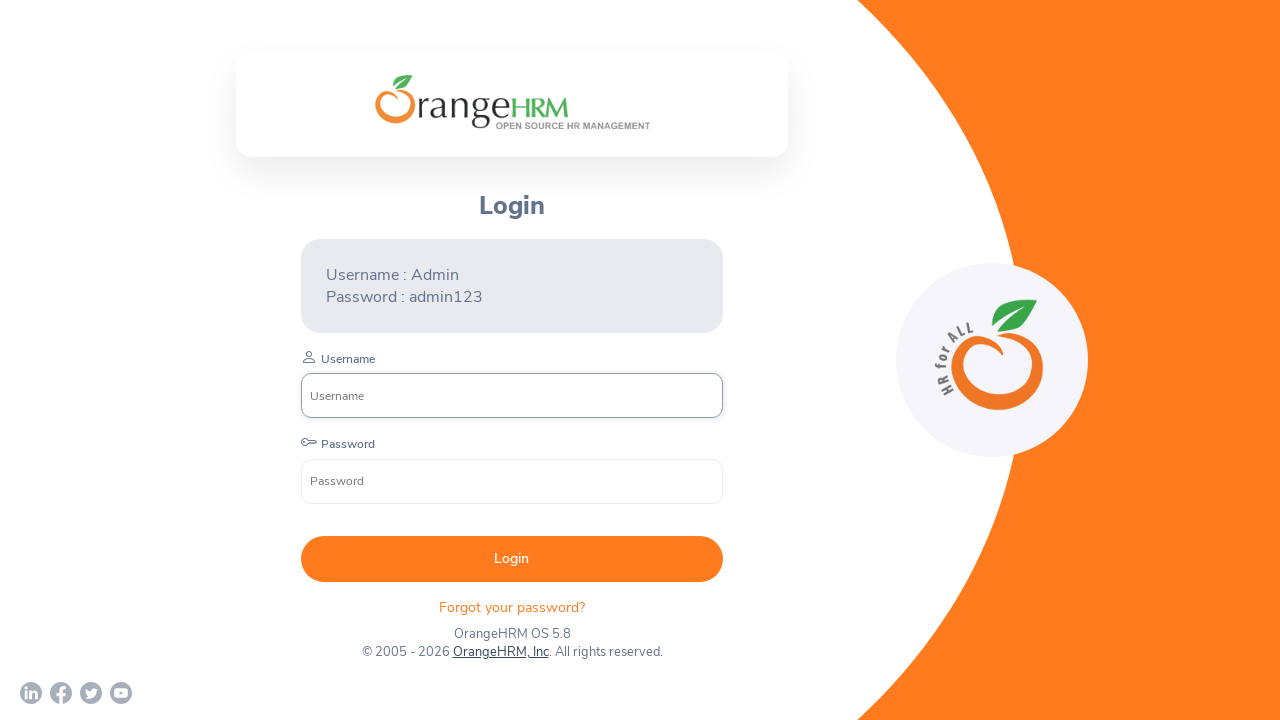